Navigates to Applitools demo page and clicks the login button to test the login UI interaction

Starting URL: https://demo.applitools.com

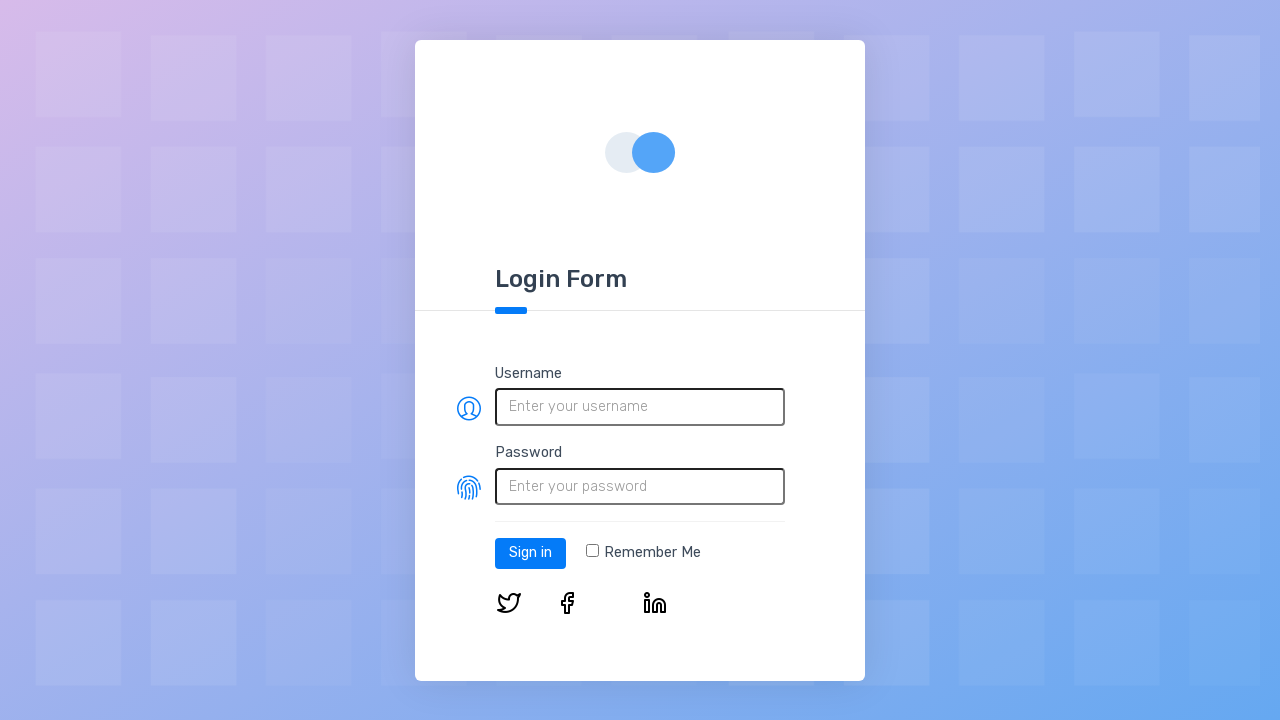

Login button selector loaded on Applitools demo page
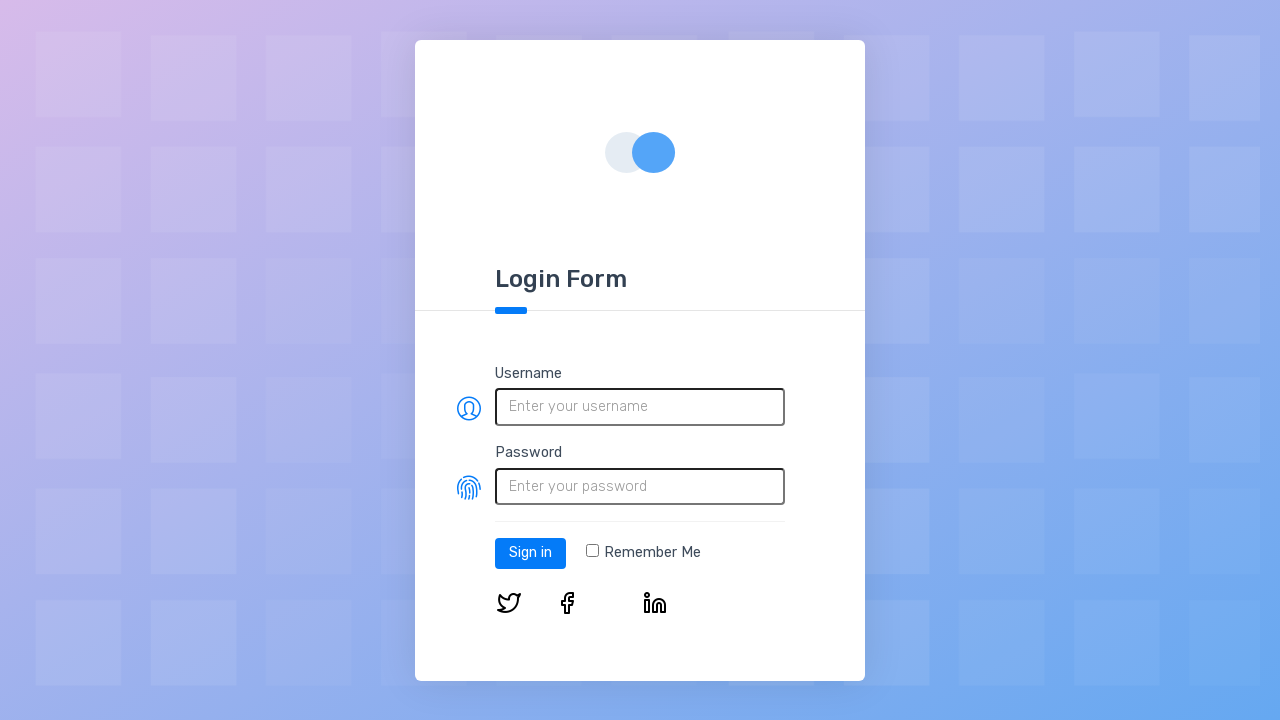

Clicked the login button to test login UI interaction at (530, 553) on #log-in
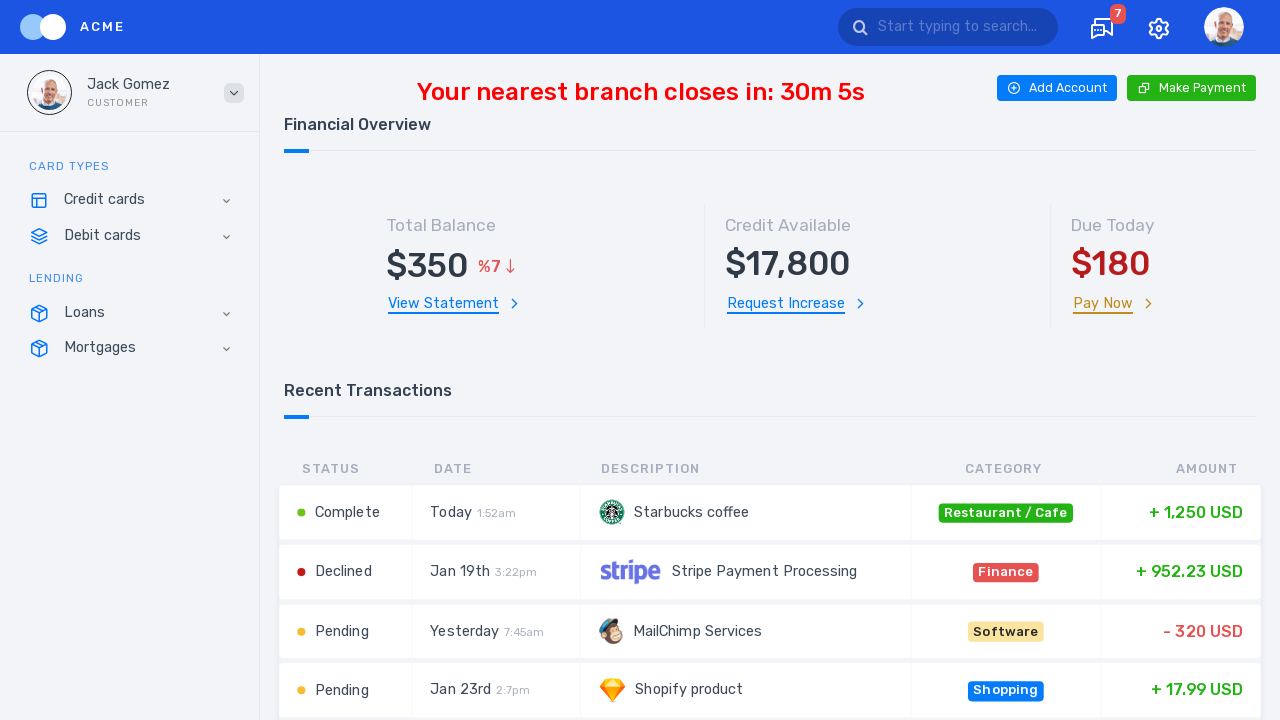

App window fully loaded after login button click
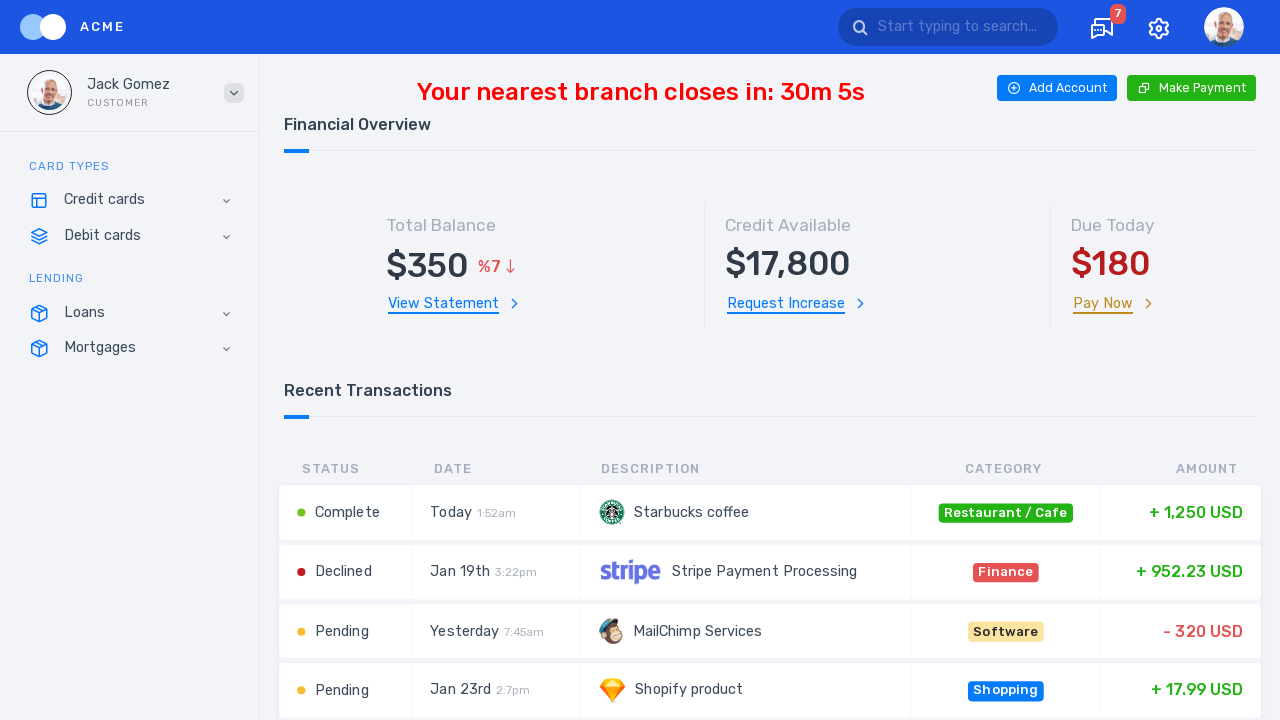

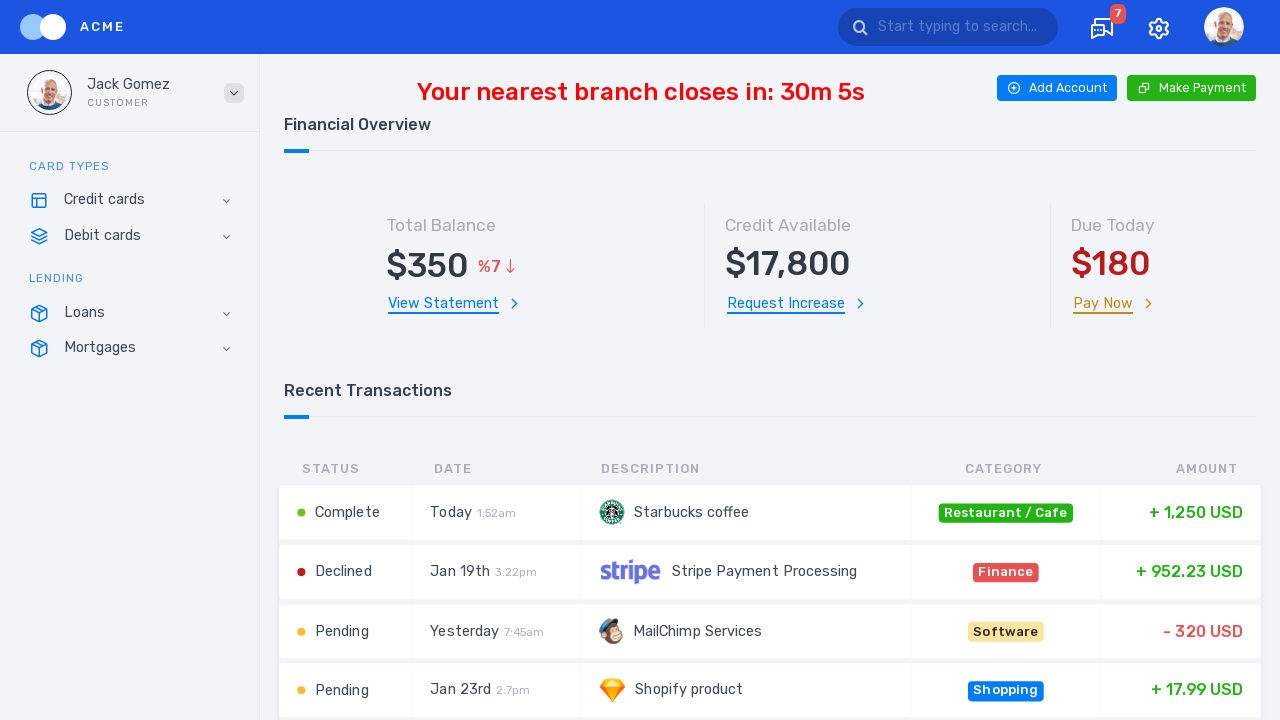